Tests dynamic dropdown selection by clicking on origin station dropdown, selecting Bhopal, and then selecting Delhi as the destination from a dynamic dropdown menu

Starting URL: https://rahulshettyacademy.com/dropdownsPractise/

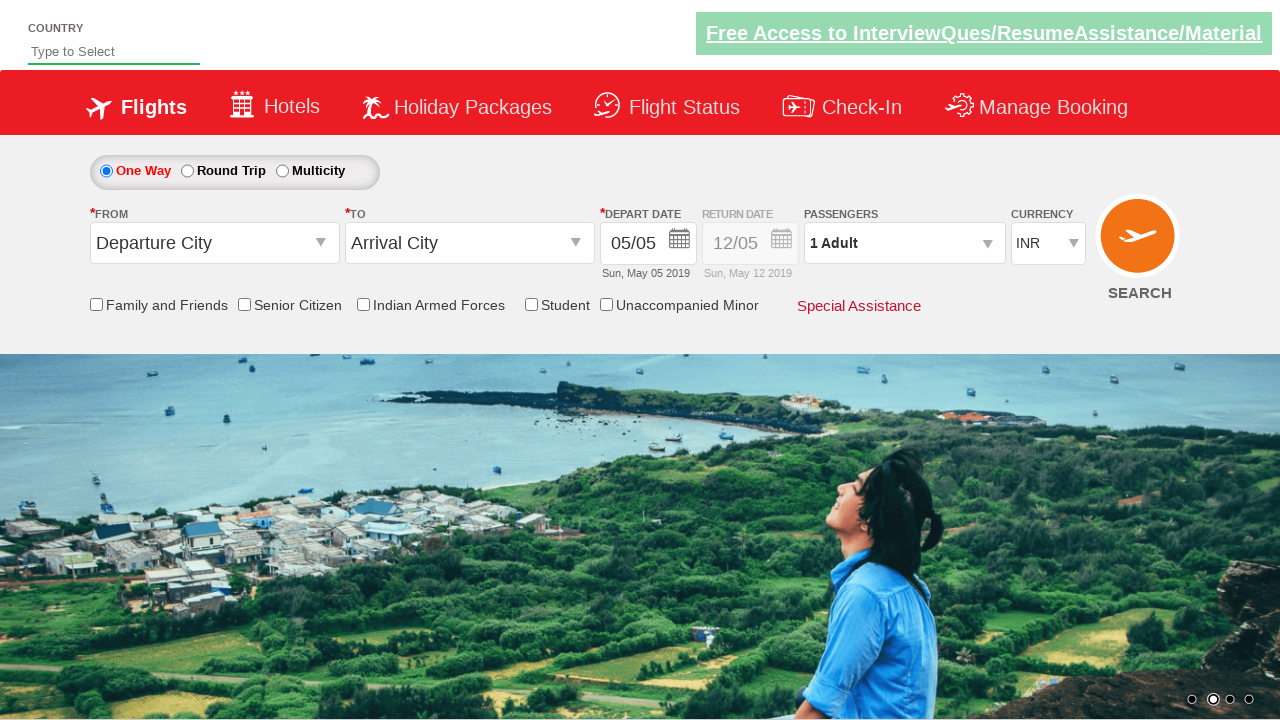

Clicked on origin station dropdown at (323, 244) on #ctl00_mainContent_ddl_originStation1_CTXTaction
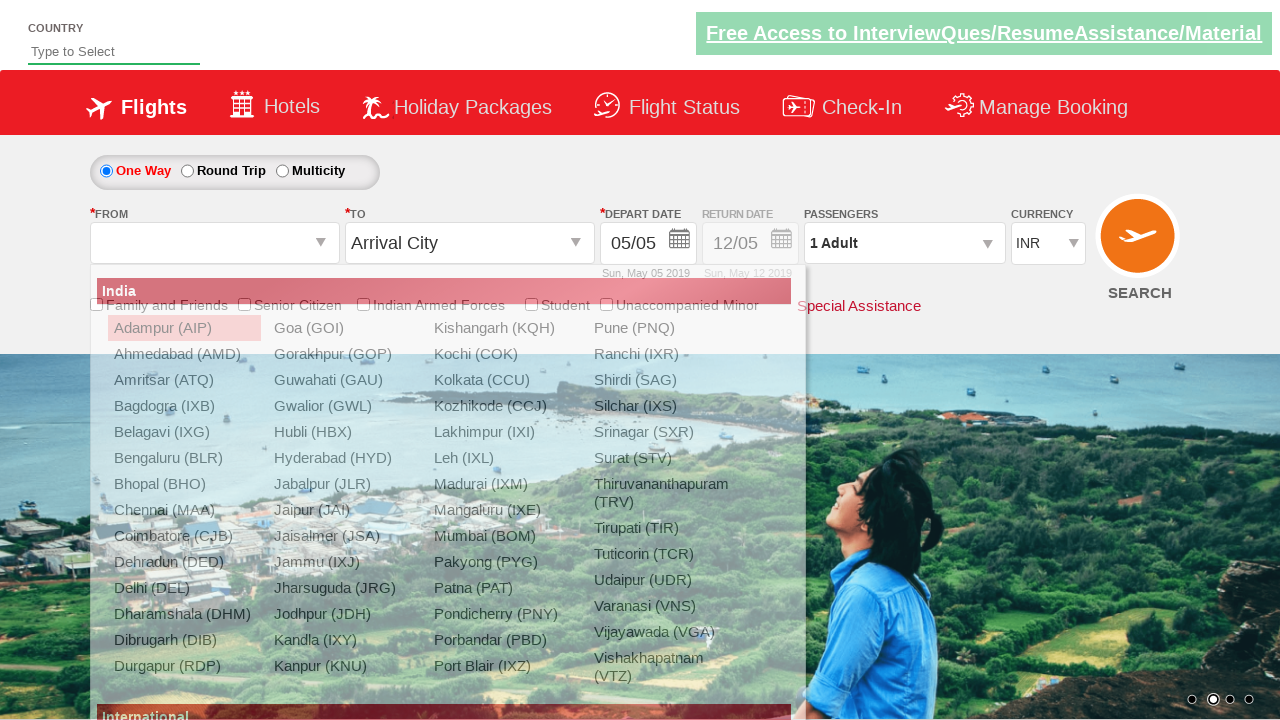

Selected Bhopal (BHO) from origin dropdown at (184, 484) on xpath=//a[contains(text(),'Bhopal (BHO)')]
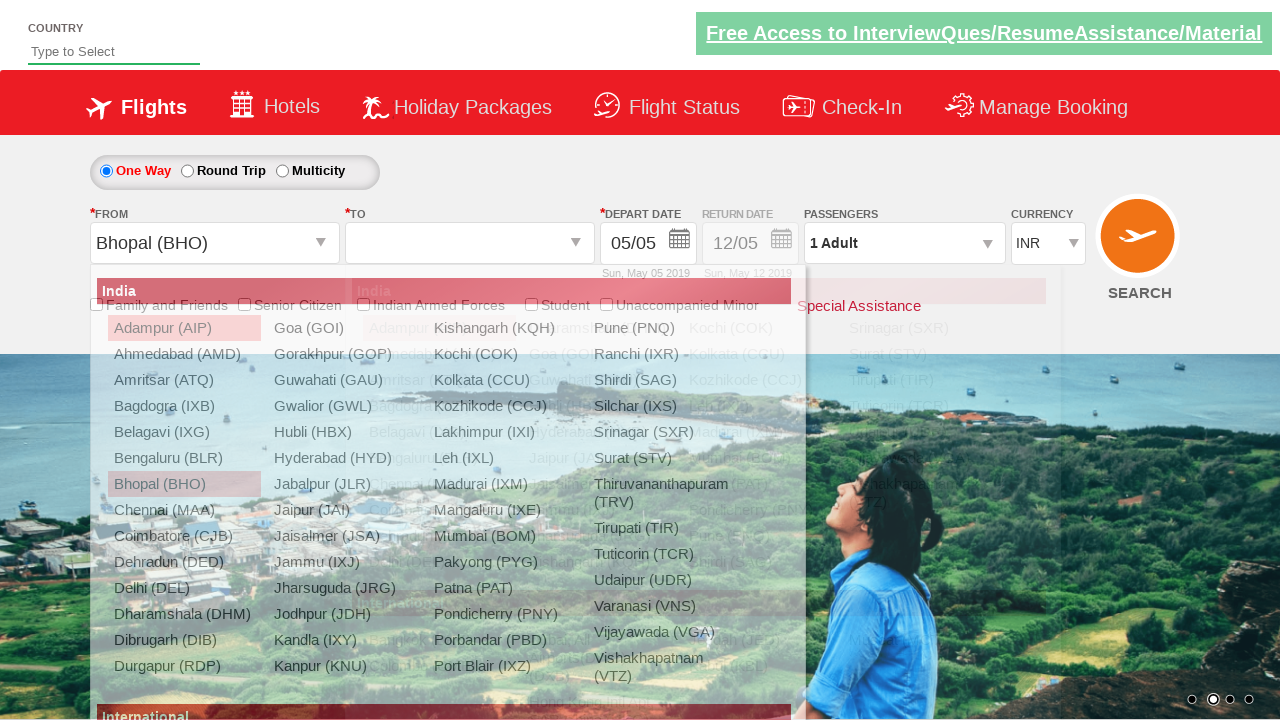

Waited for destination dropdown to be ready
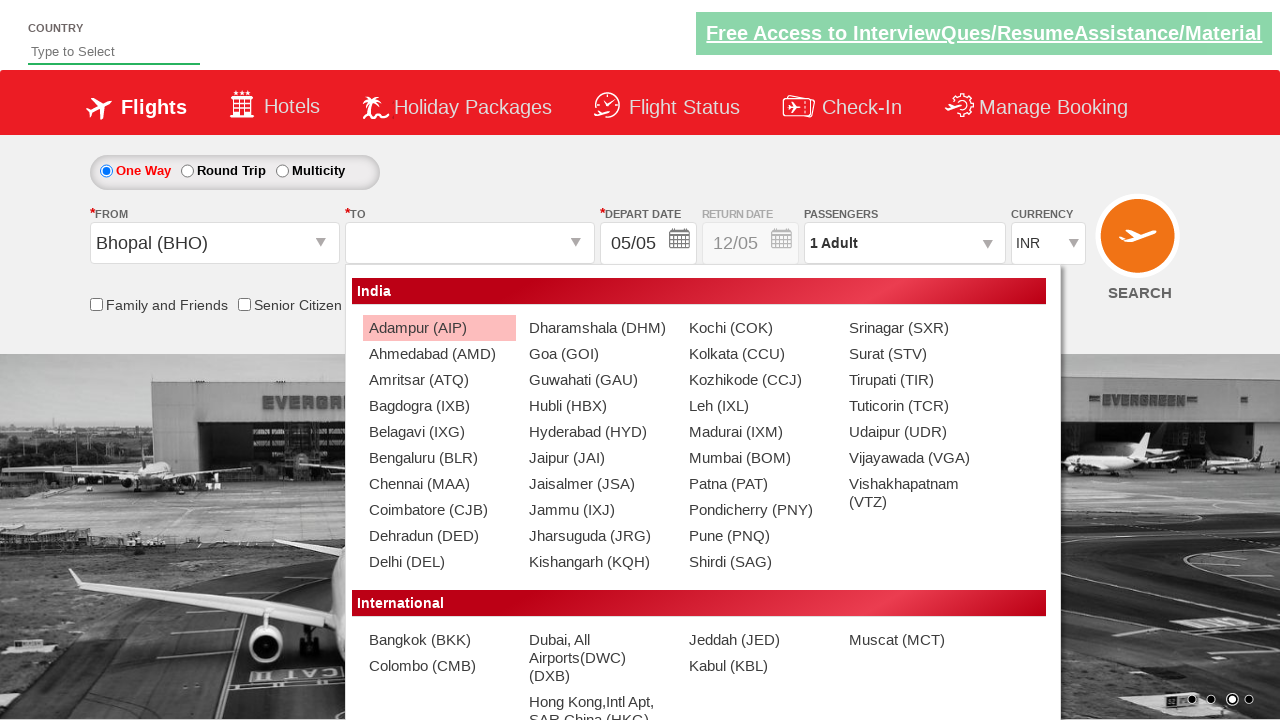

Selected Delhi (DEL) as destination from dynamic dropdown at (439, 562) on (//a[contains(text(),'Delhi (DEL)')])[2]
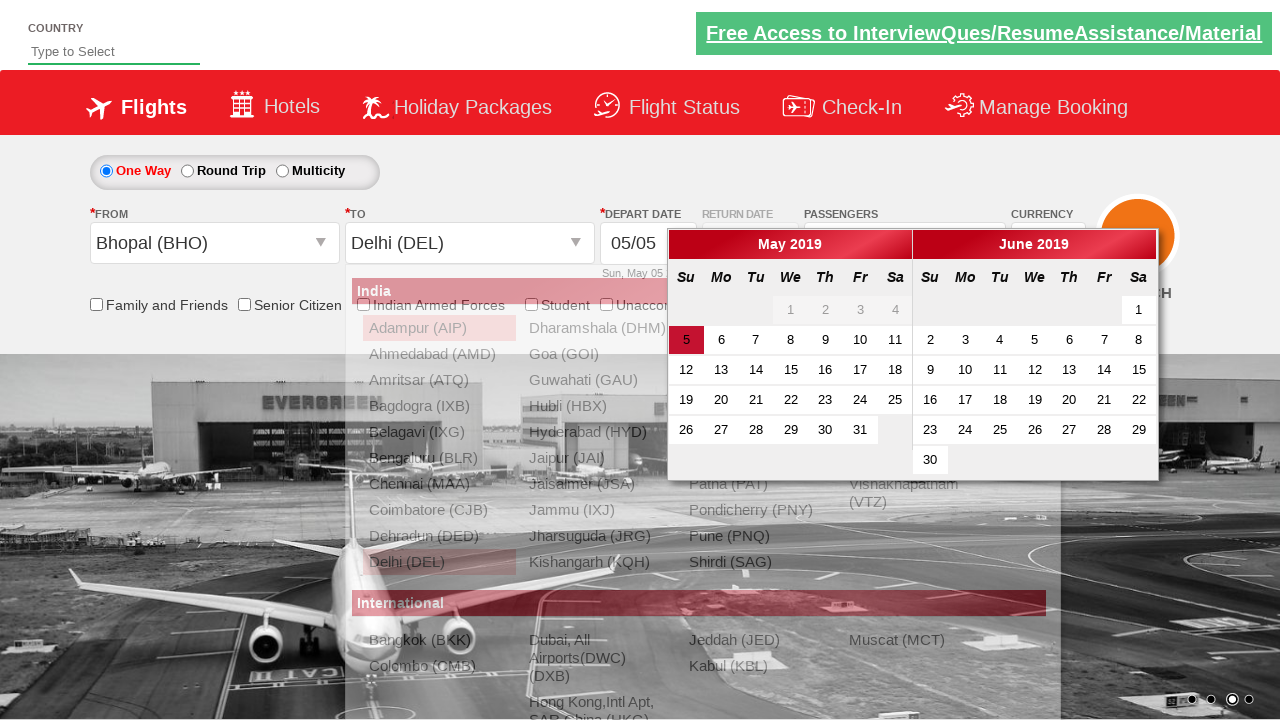

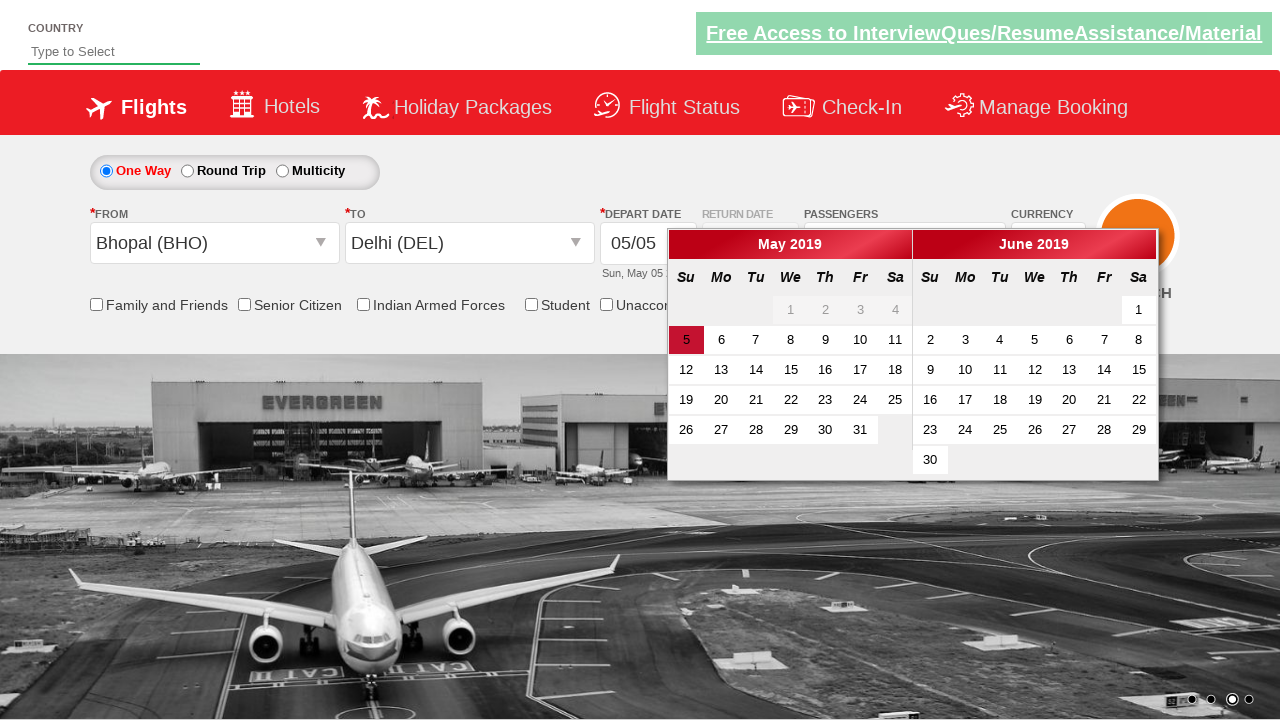